Tests navigation and search functionality on a demo e-commerce store by searching for products and accessing the My Account page

Starting URL: http://demostore.supersqa.com/

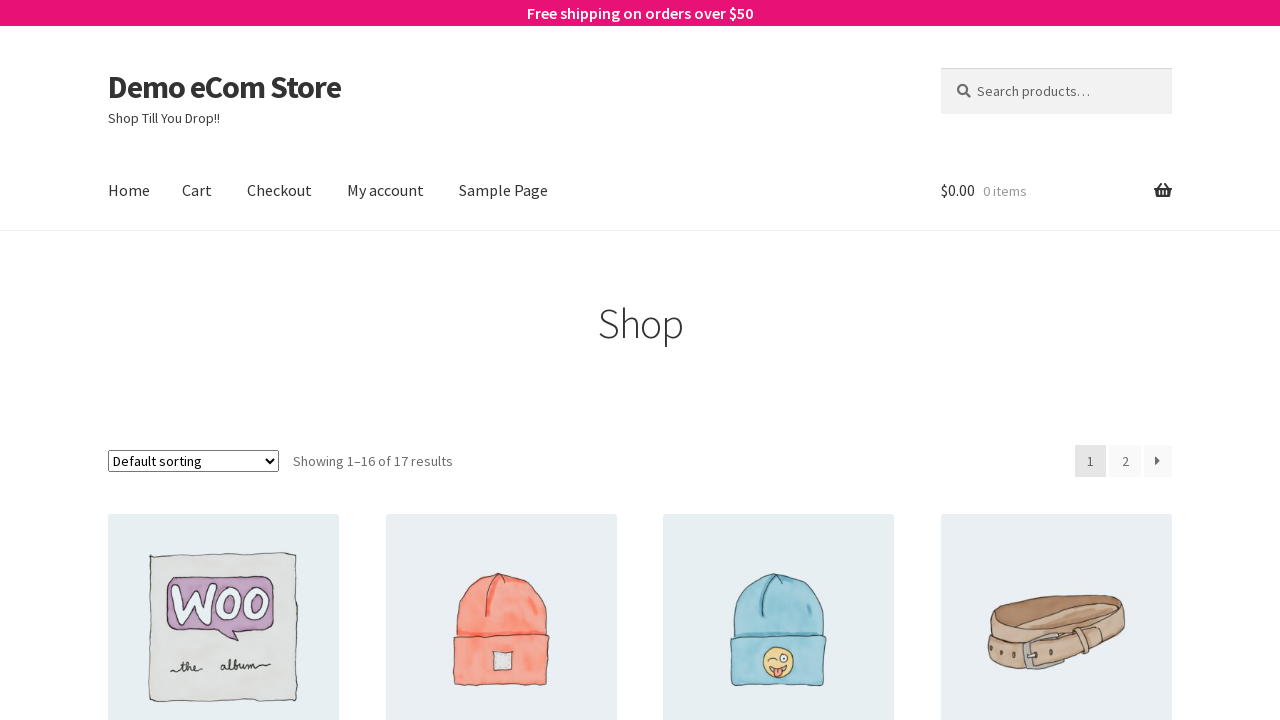

Filled search field with 'Hoodie' on #woocommerce-product-search-field-0
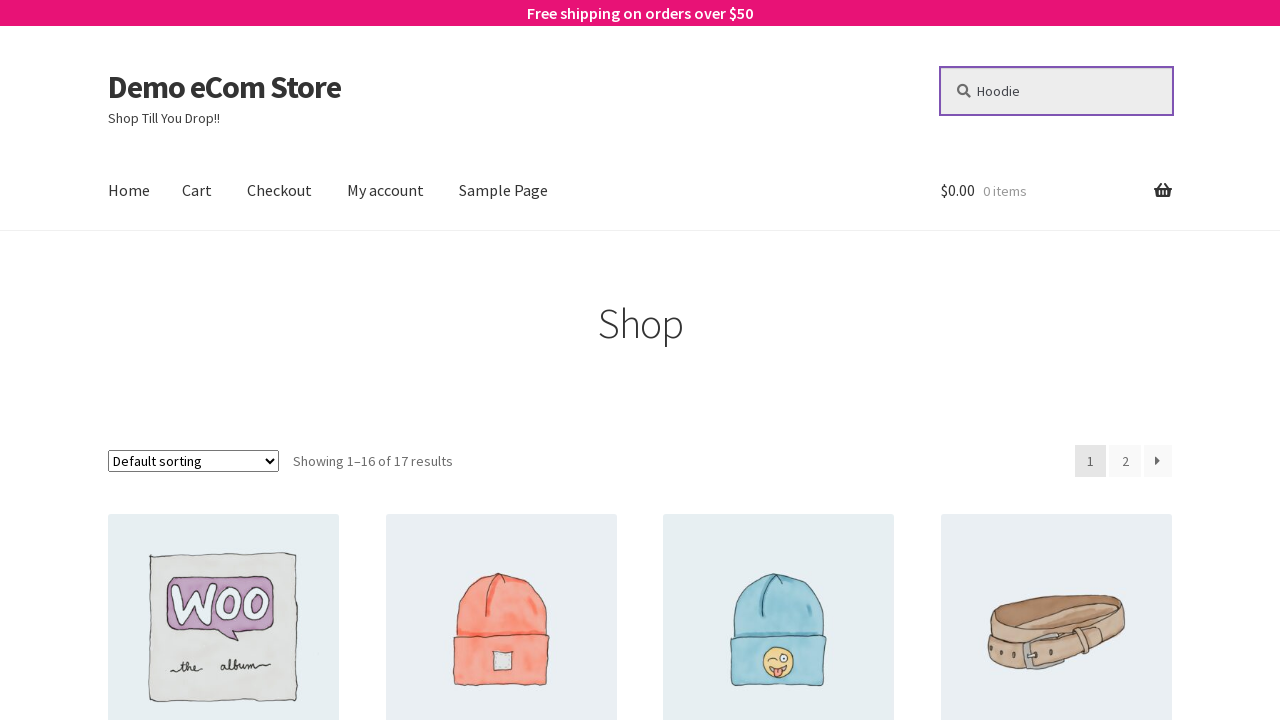

Pressed Enter to submit search on #woocommerce-product-search-field-0
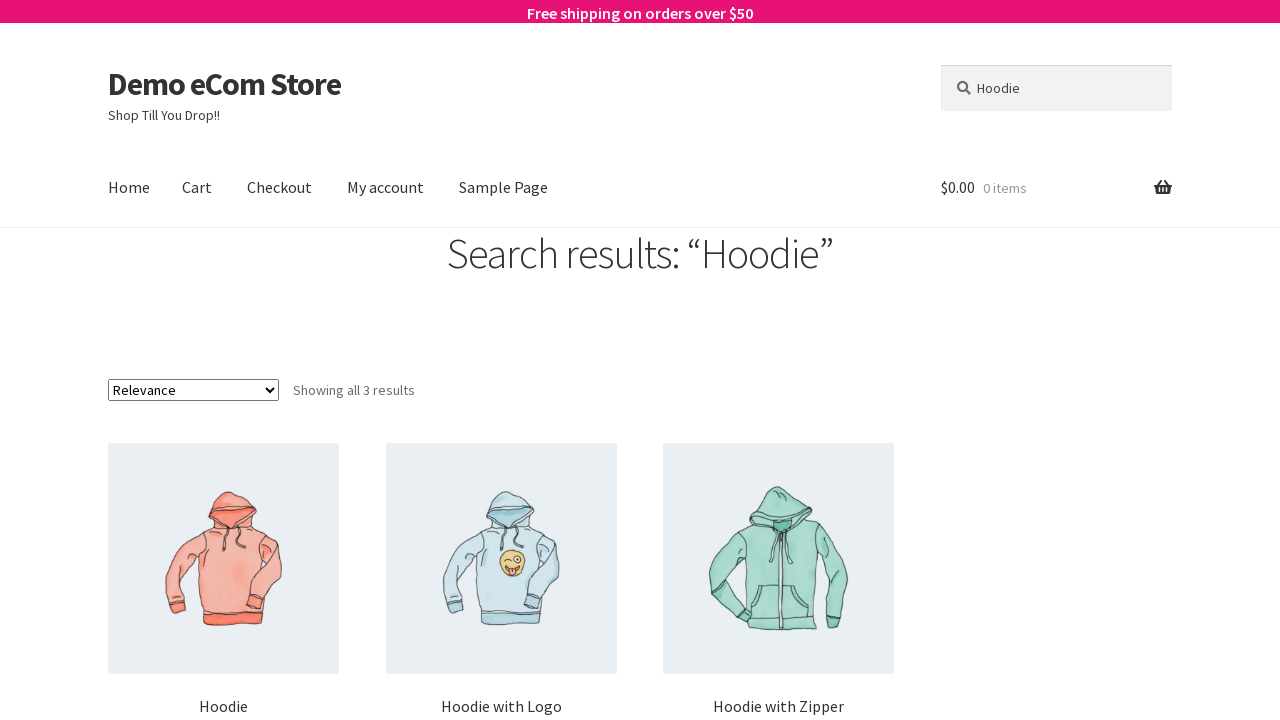

Search results page loaded (networkidle)
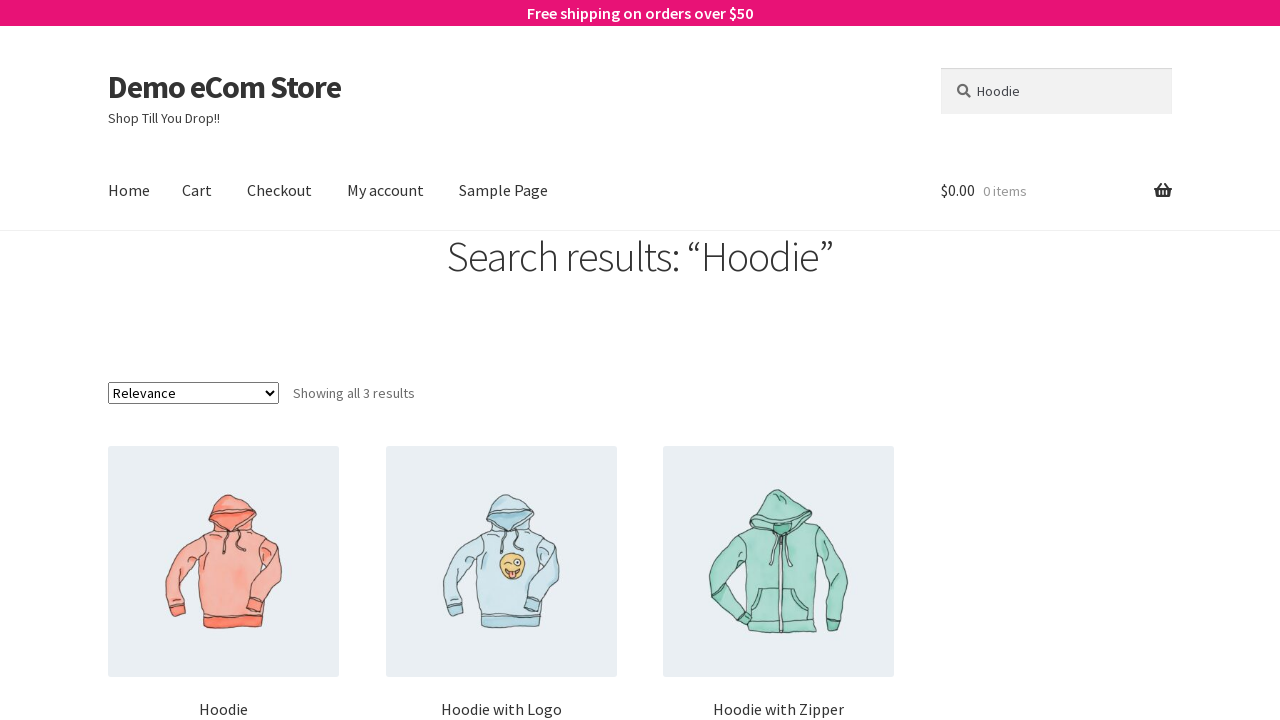

Clicked on My Account menu item at (386, 191) on xpath=//*[@id="site-navigation"]/div[1]/ul/li[4]
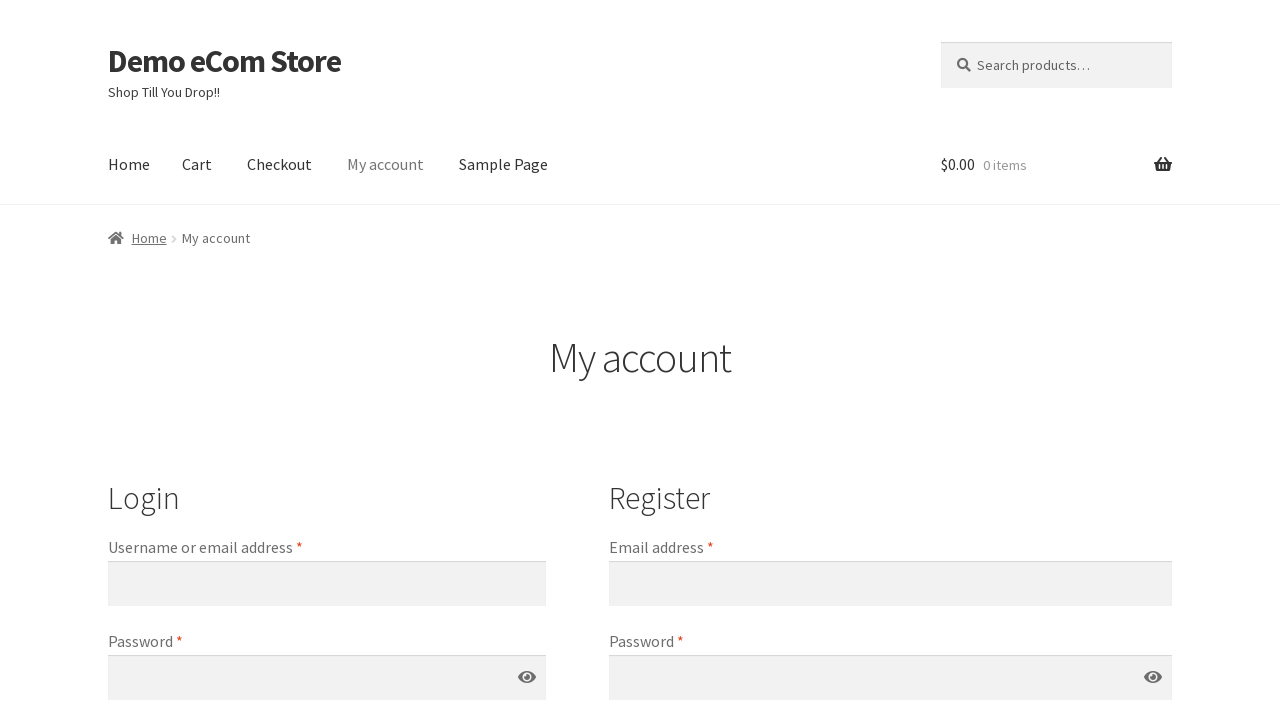

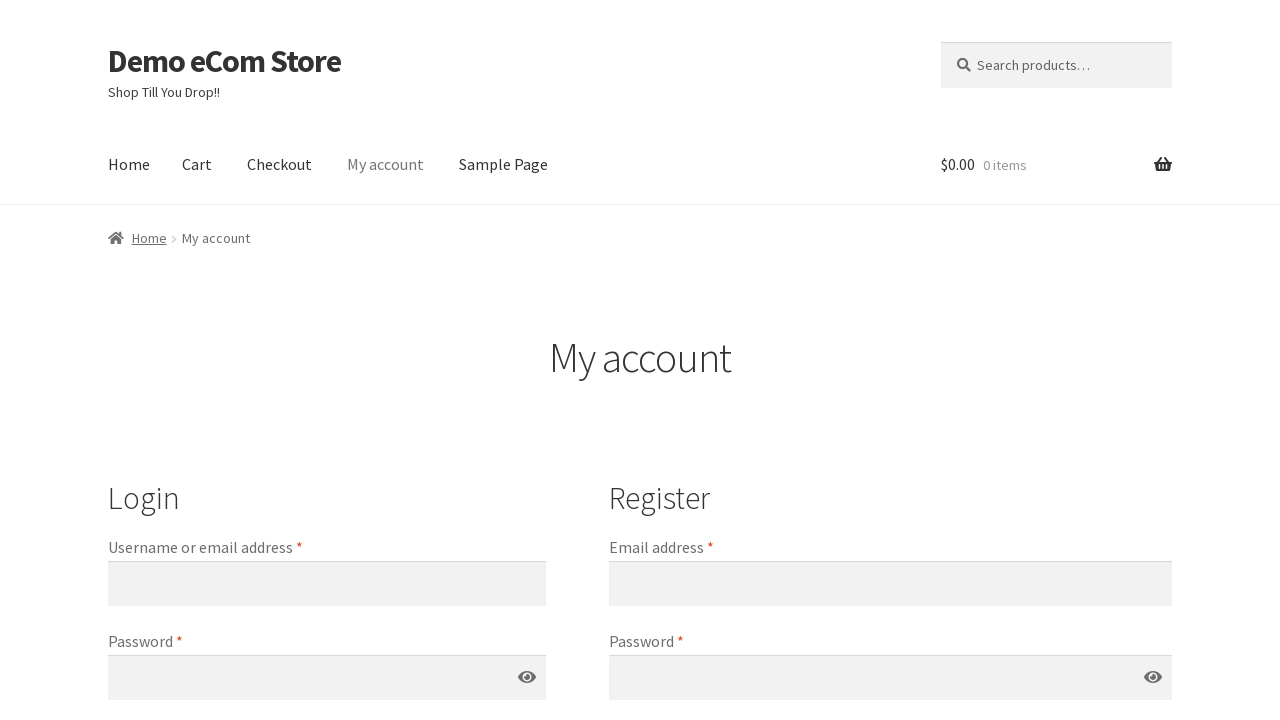